Tests monthly amount calculation by entering a savings goal and navigating through different time periods

Starting URL: http://qa-assignment.useorigin.com.s3-website-us-east-1.amazonaws.com/

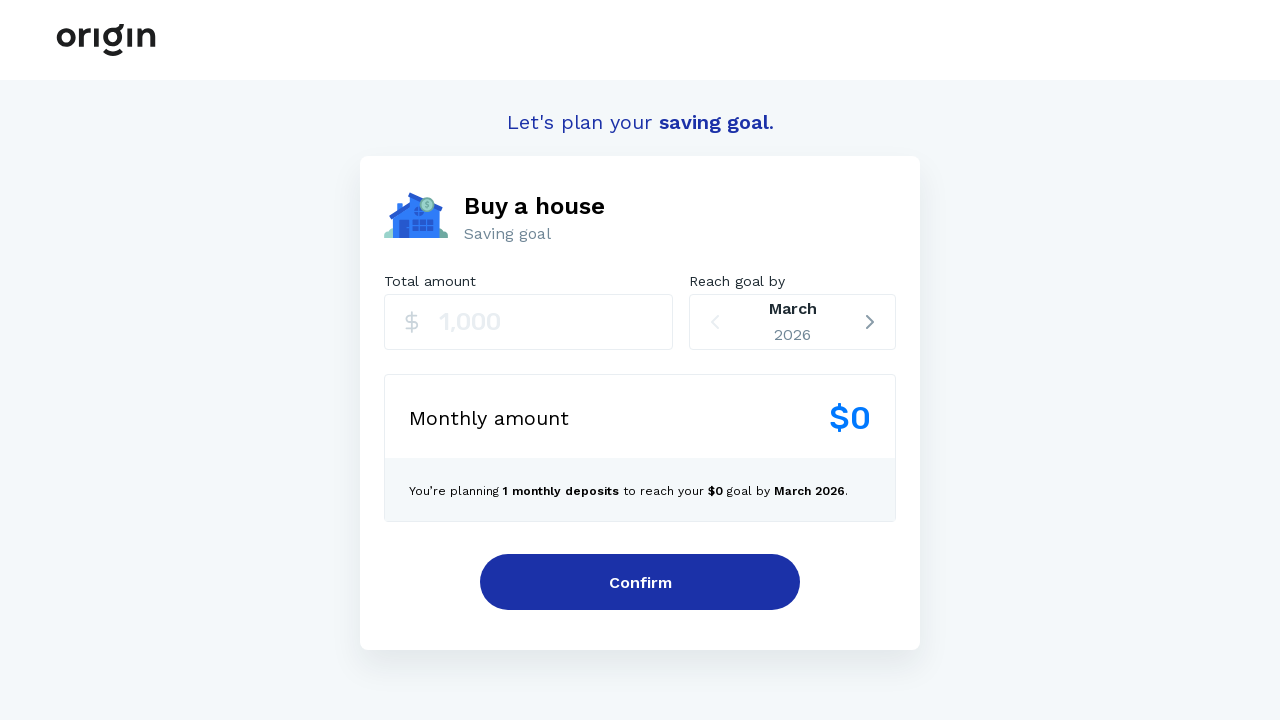

Filled savings goal amount field with 250000 on xpath=//input['1,000']
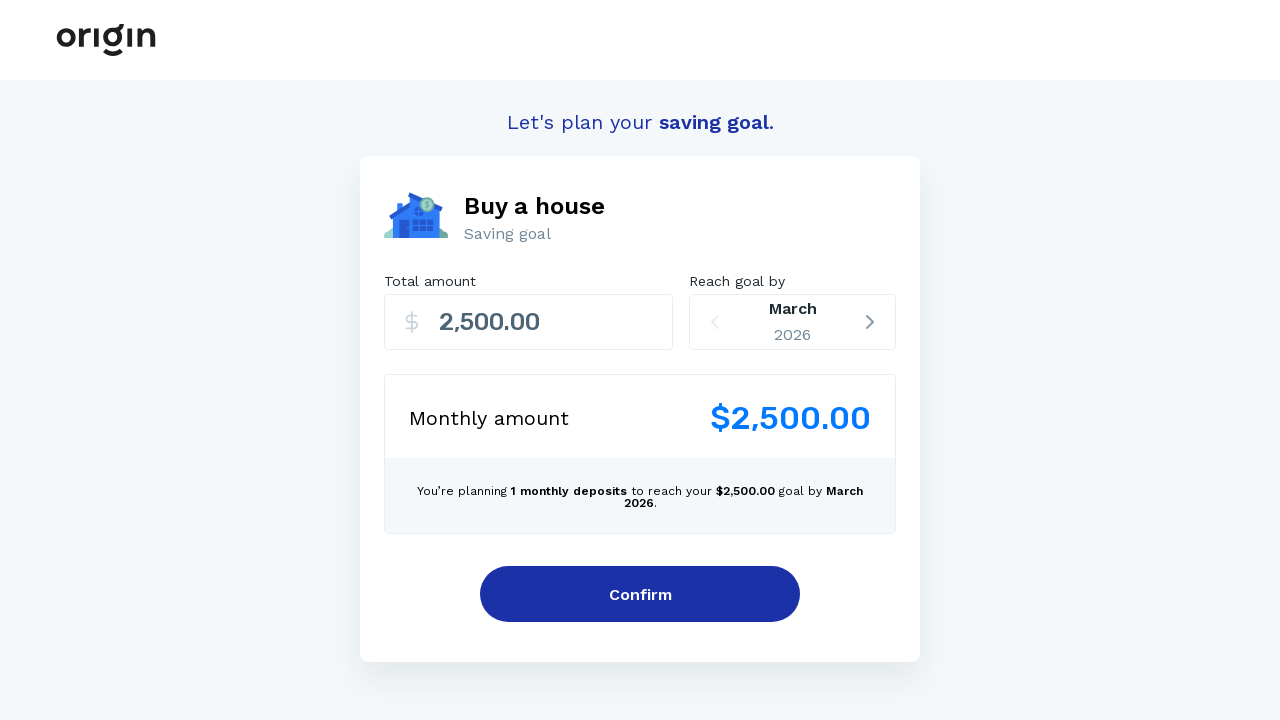

Clicked on reach goal by section at (793, 322) on xpath=//*[@id="root"]/div[2]/div/div[2]/div[2]/div/div
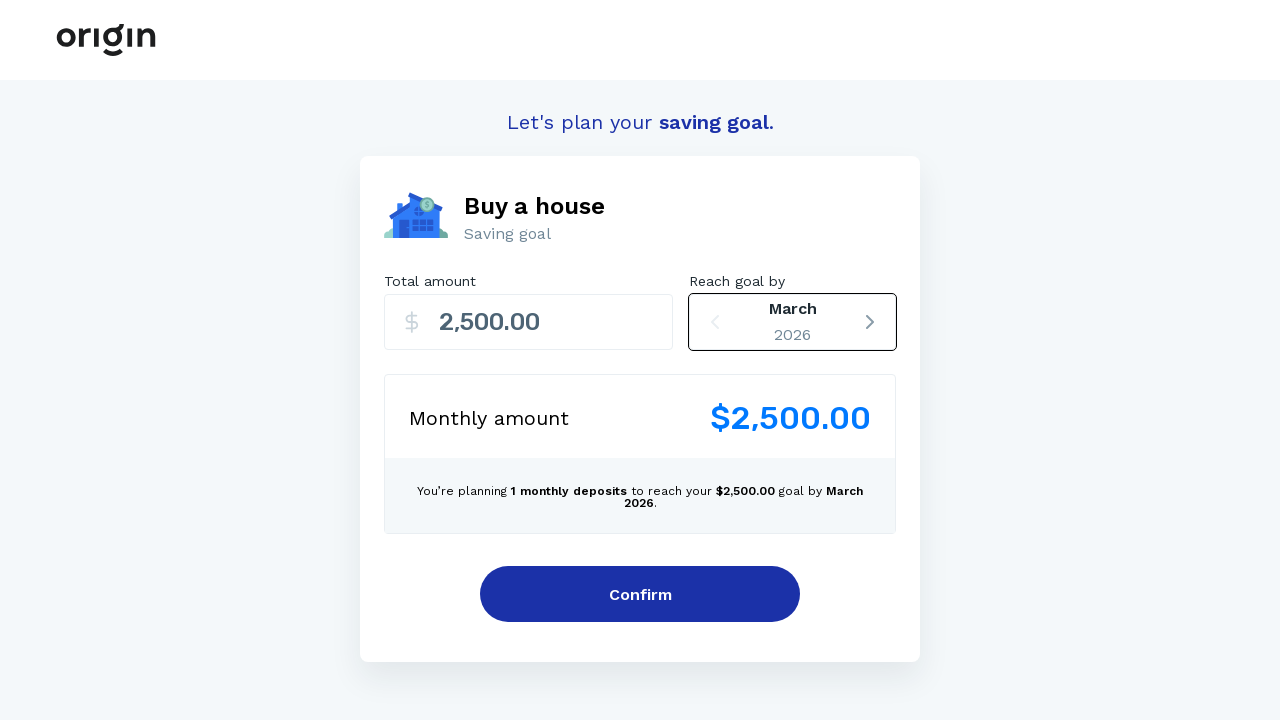

Pressed ArrowRight to navigate to next time period on xpath=//*[@id="root"]/div[2]/div/div[2]/div[2]/div/div
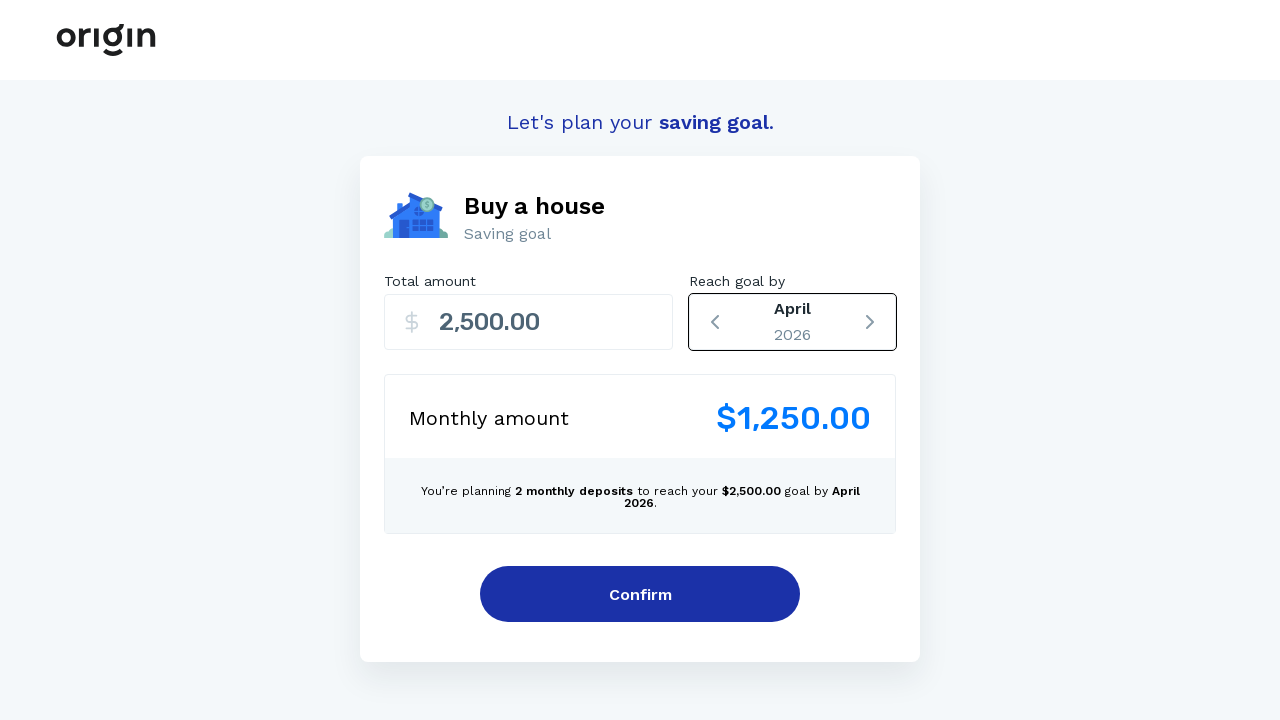

Pressed ArrowRight again to navigate to next time period on xpath=//*[@id="root"]/div[2]/div/div[2]/div[2]/div/div
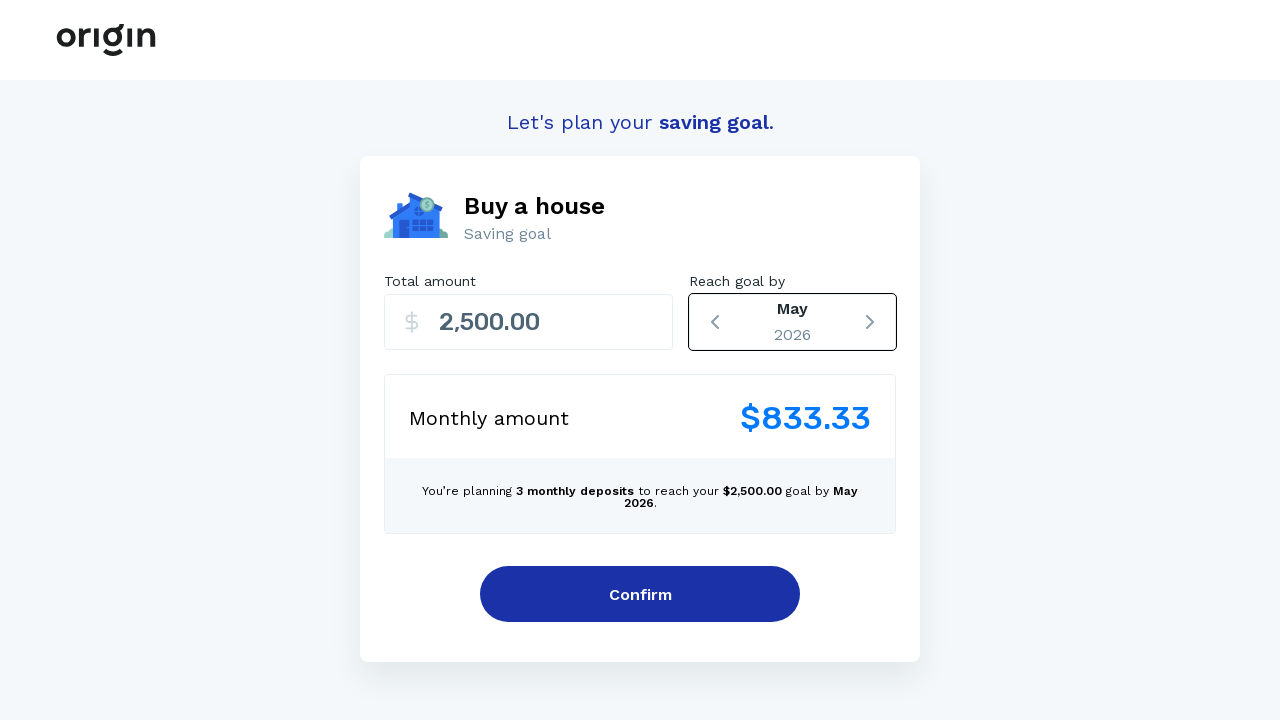

Pressed ArrowRight once more to navigate to next time period on xpath=//*[@id="root"]/div[2]/div/div[2]/div[2]/div/div
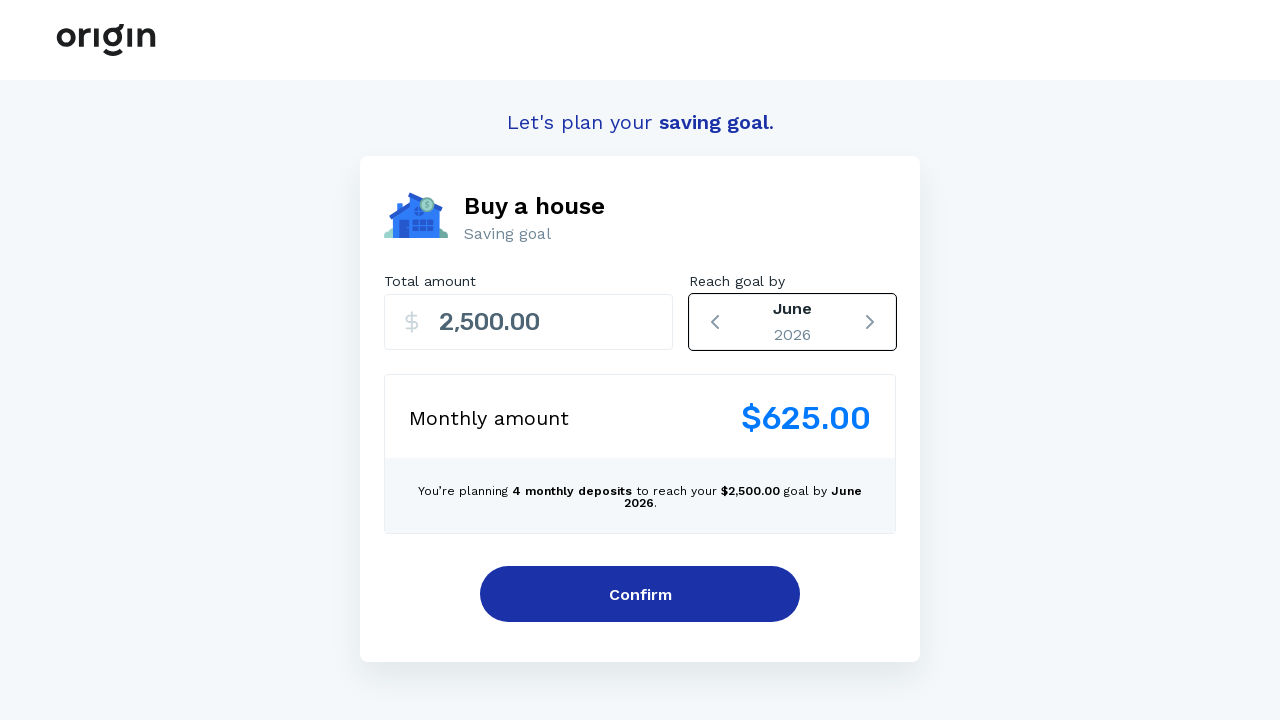

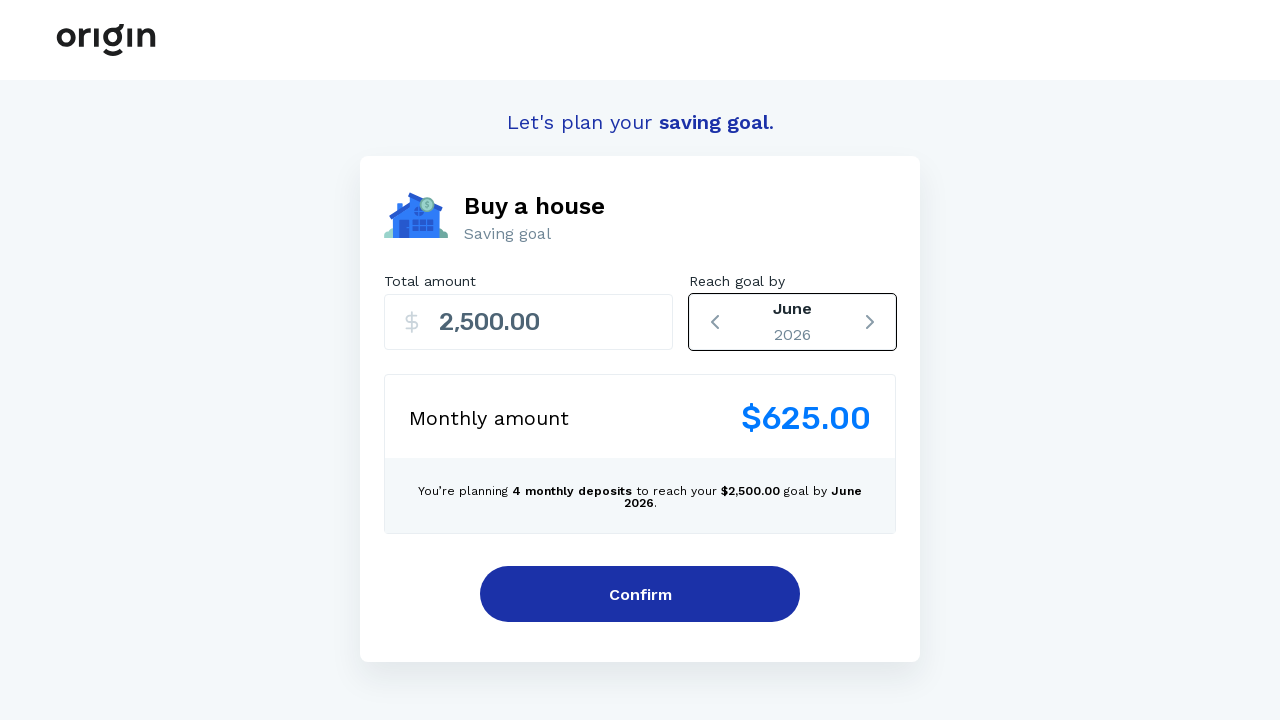